Tests the Open Window button by verifying it has the correct onclick attribute for opening a new window

Starting URL: https://rahulshettyacademy.com/AutomationPractice/

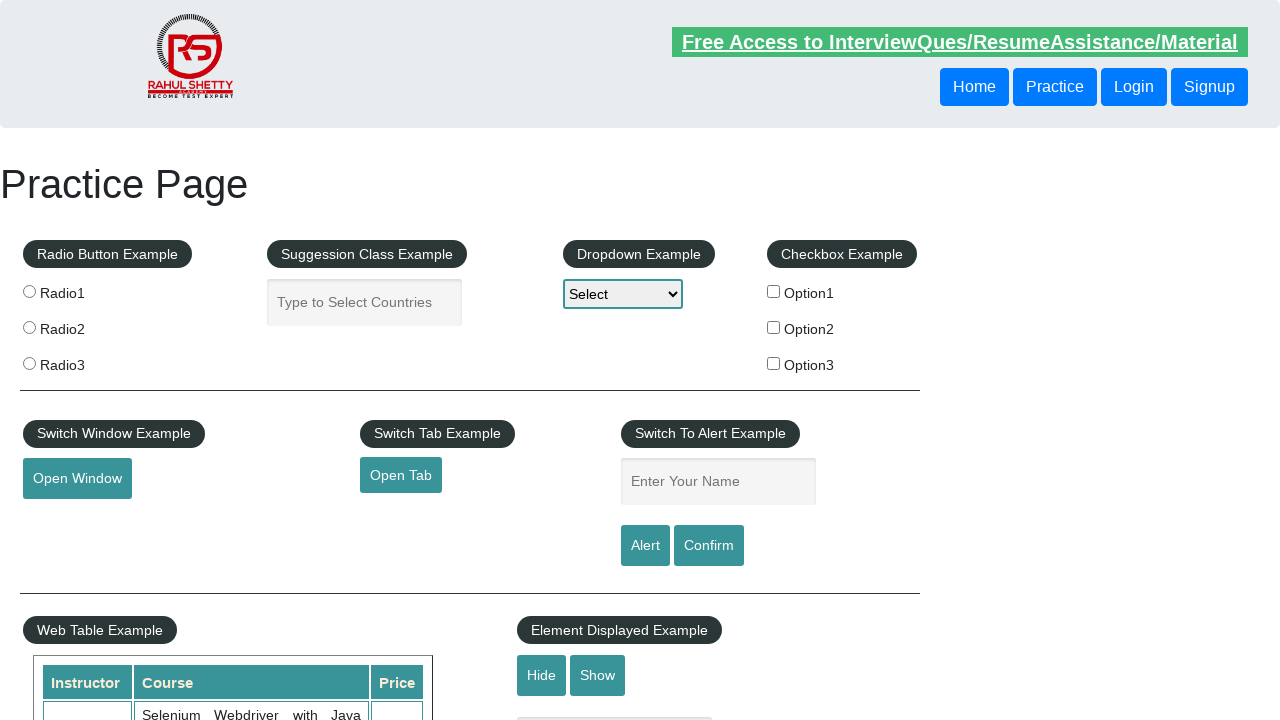

Located the Open Window button element
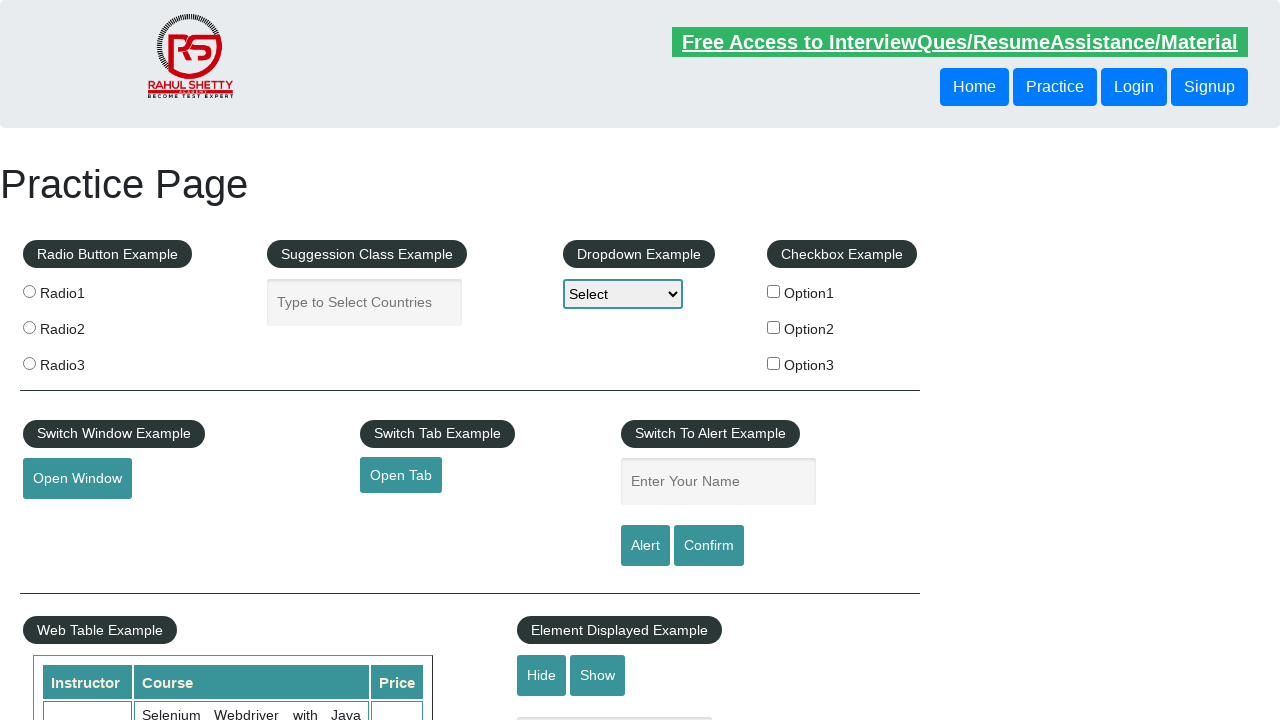

Retrieved onclick attribute from Open Window button
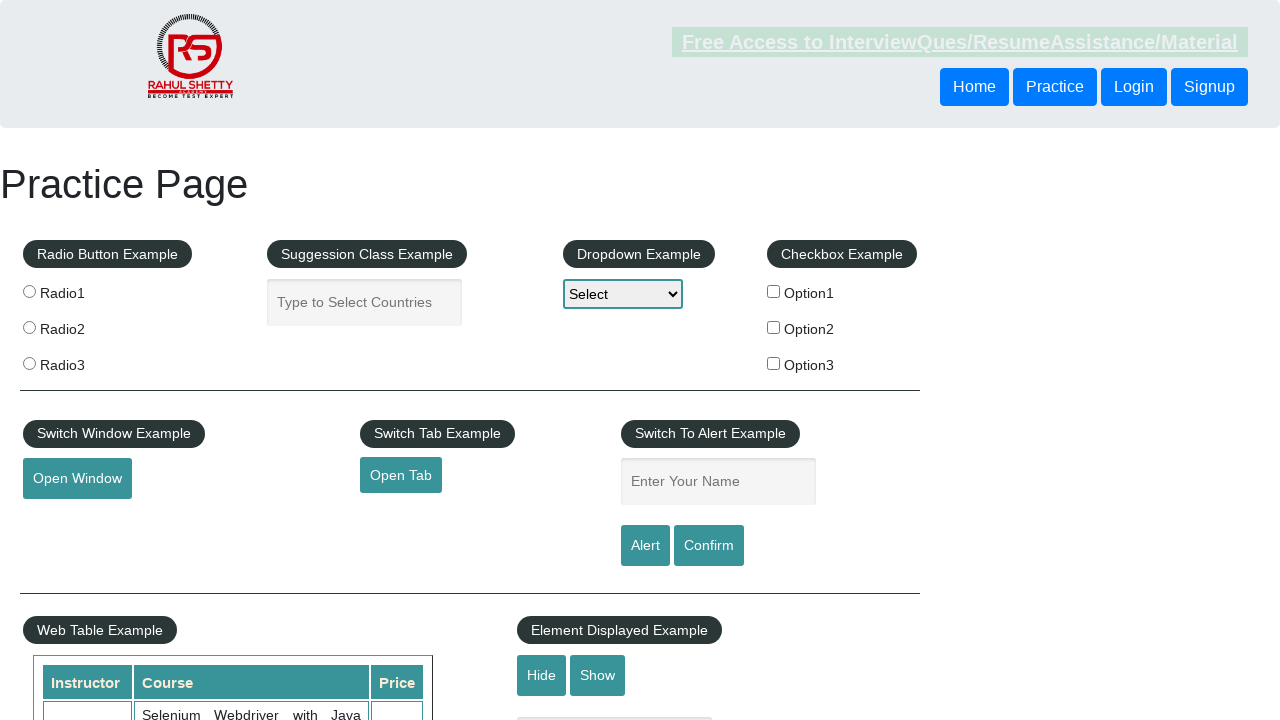

Verified onclick attribute contains 'openWindow()' function call
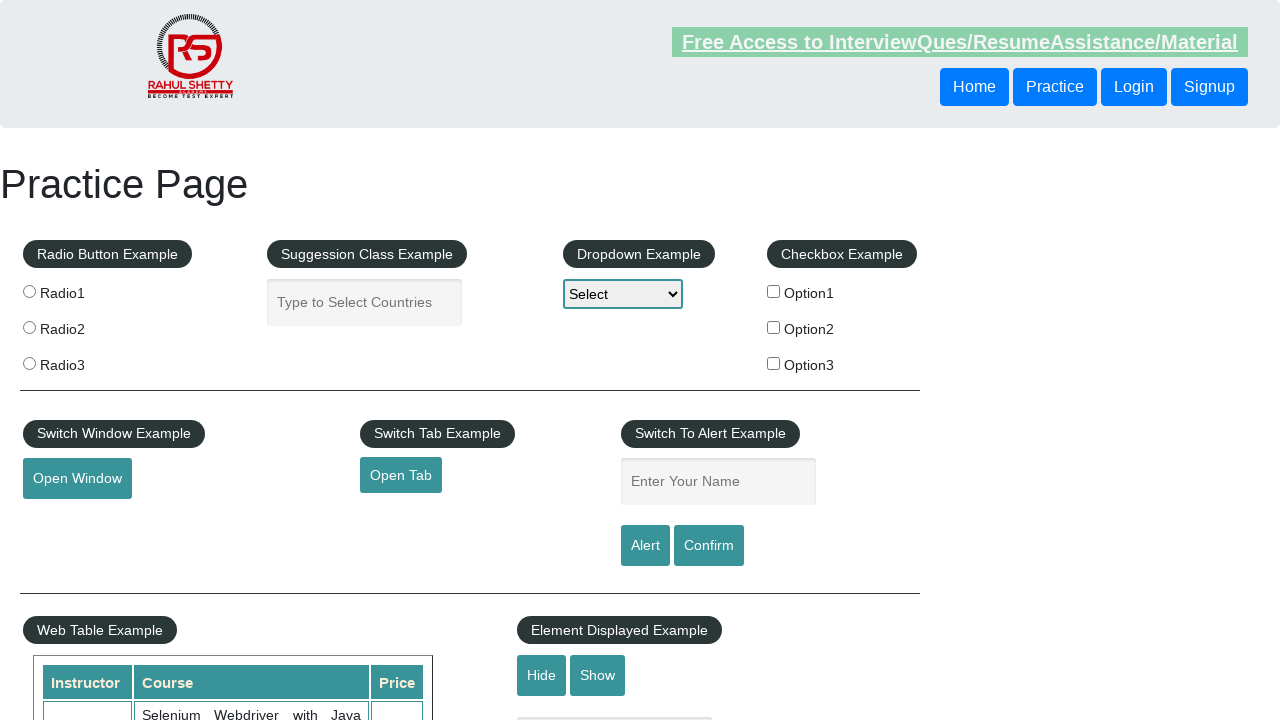

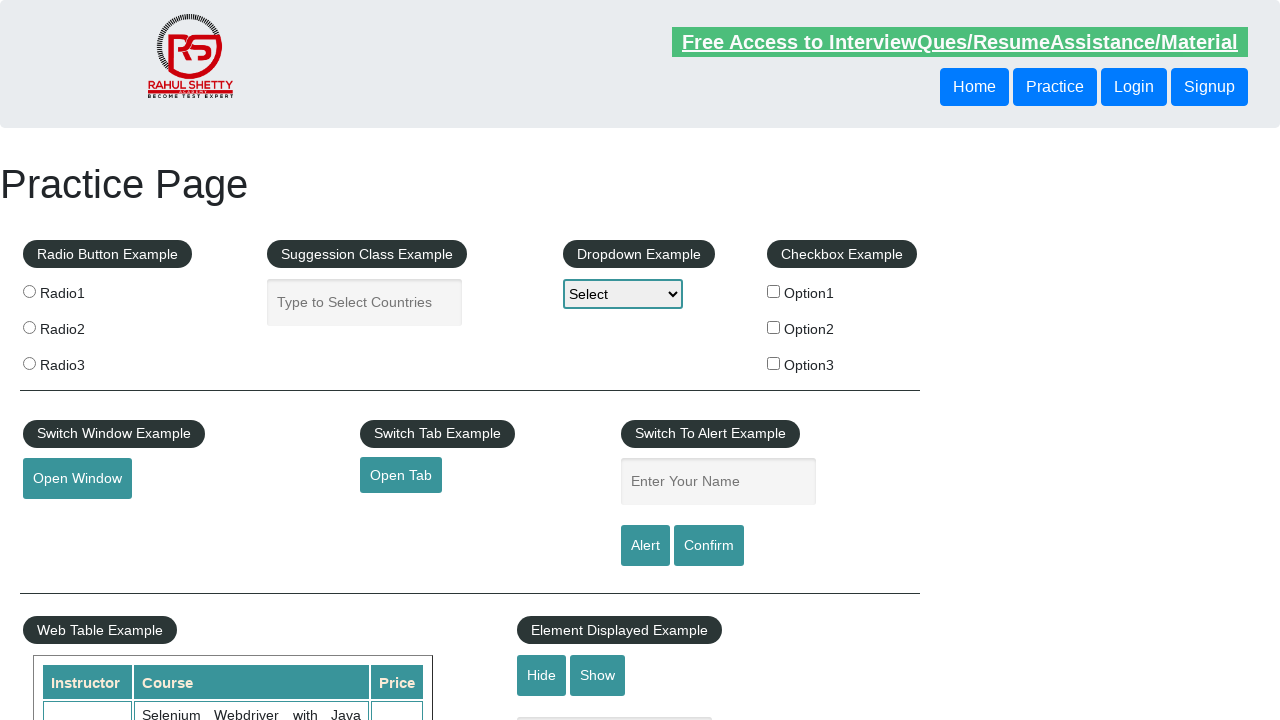